Navigates to Cat toys subcategory by hovering over Cat Supplies menu and clicking the subcategory link

Starting URL: https://valiant-pet-demo.mybigcommerce.com/

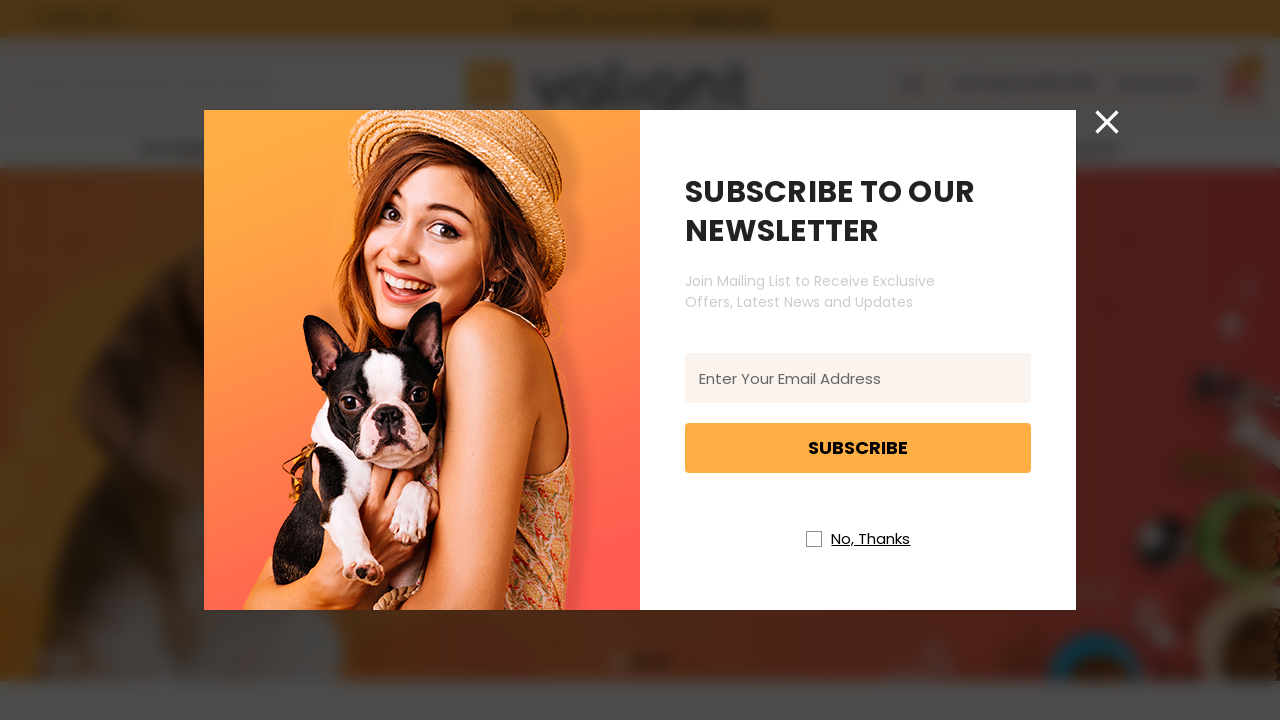

Closed newsletter popup at (1107, 122) on //i[@class='icon icon-newsletter-close']//*[name()='svg']
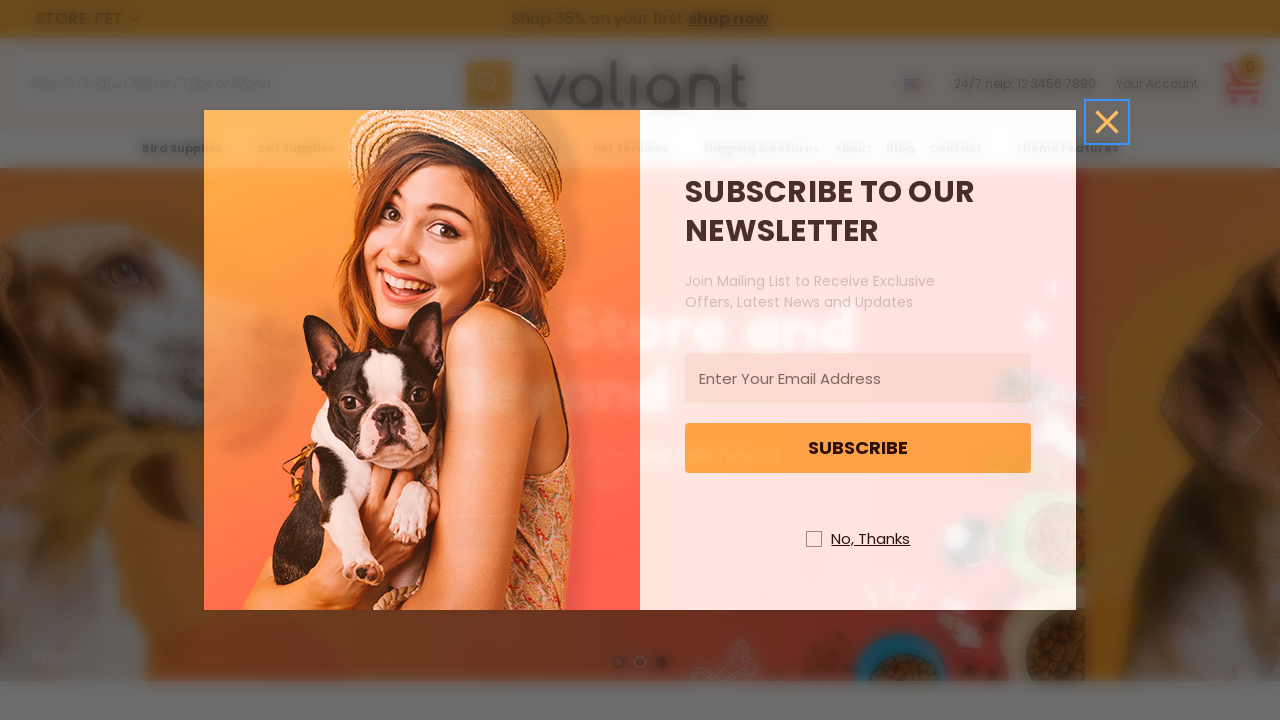

Hovered over Cat Supplies menu at (305, 148) on xpath=//a[@aria-label='Cat Supplies'][normalize-space()='Cat Supplies']
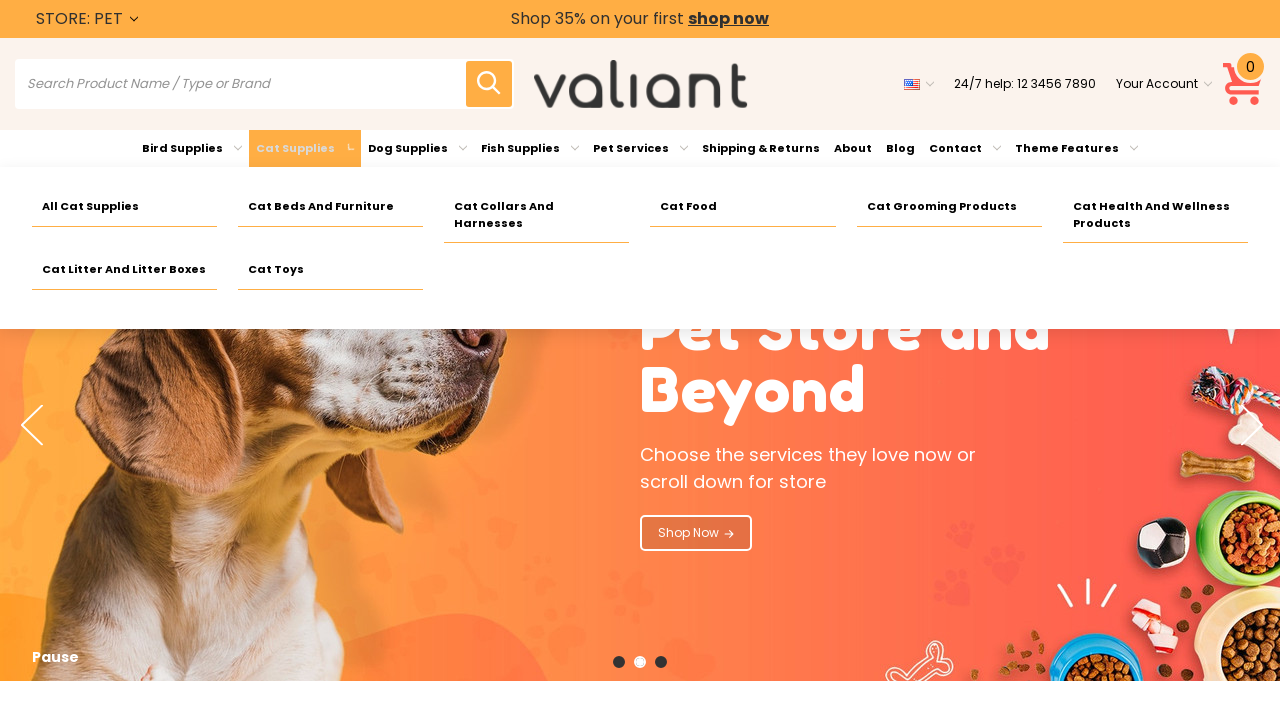

Clicked on Cat toys subcategory link at (330, 270) on xpath=//a[@aria-label='Cat toys']
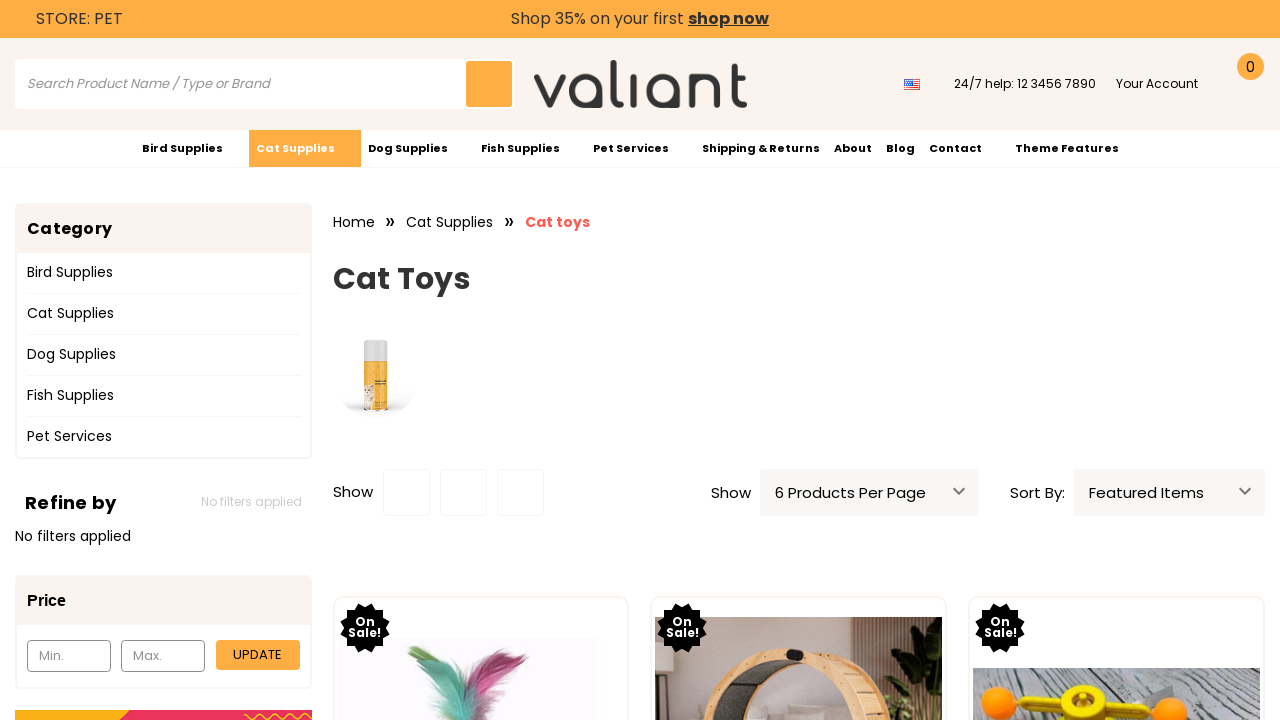

Scrolled to bottom of Cat toys page
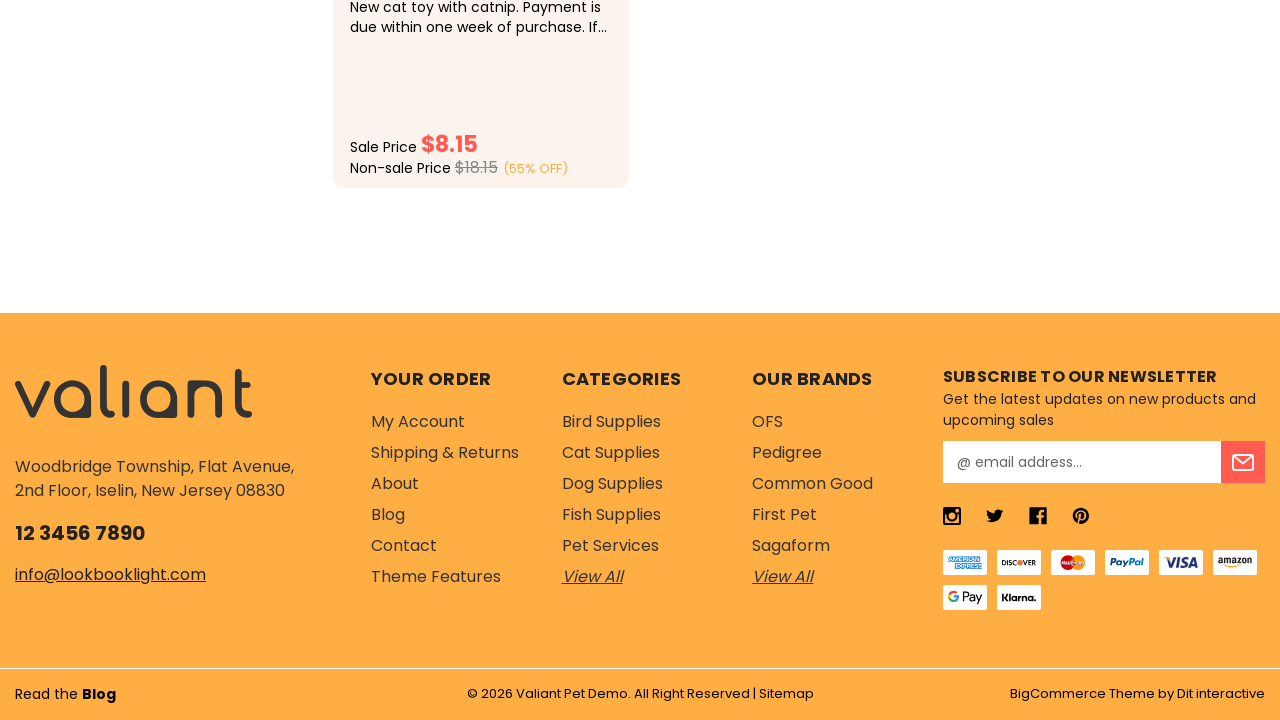

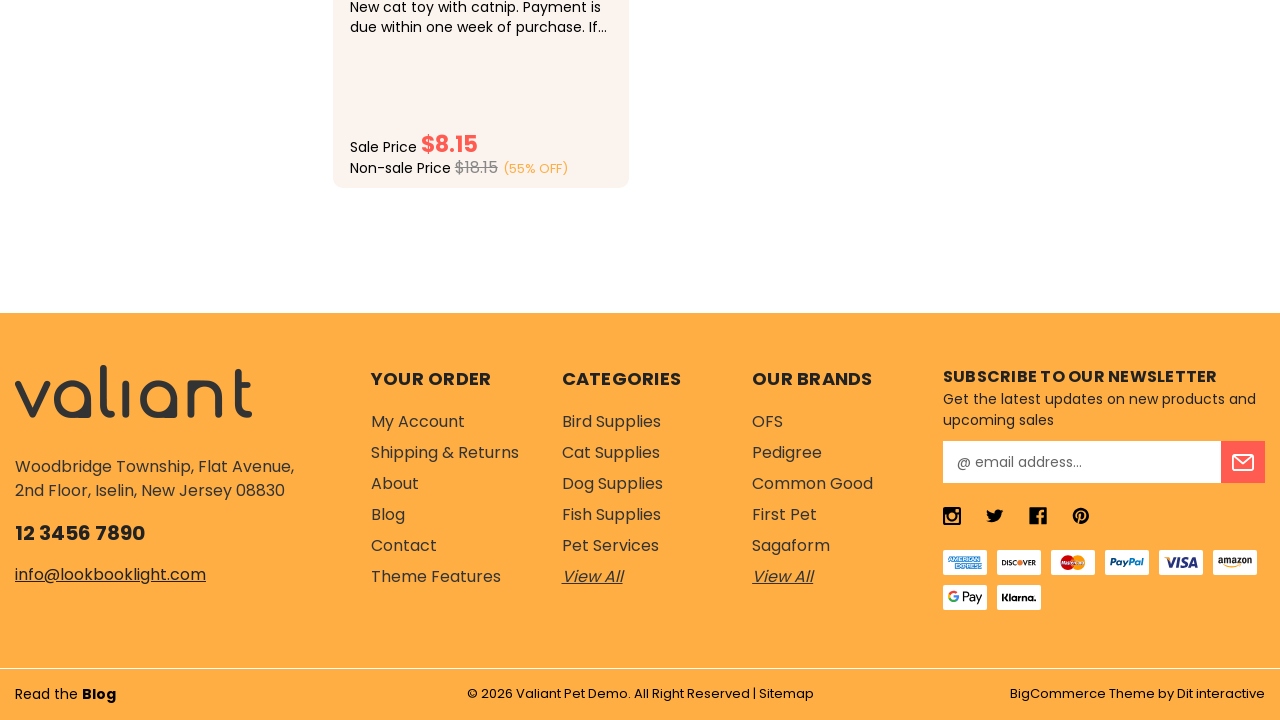